Tests dynamic loading functionality by navigating to the example page, clicking Start, and verifying the "Hello World!" message appears

Starting URL: https://the-internet.herokuapp.com/

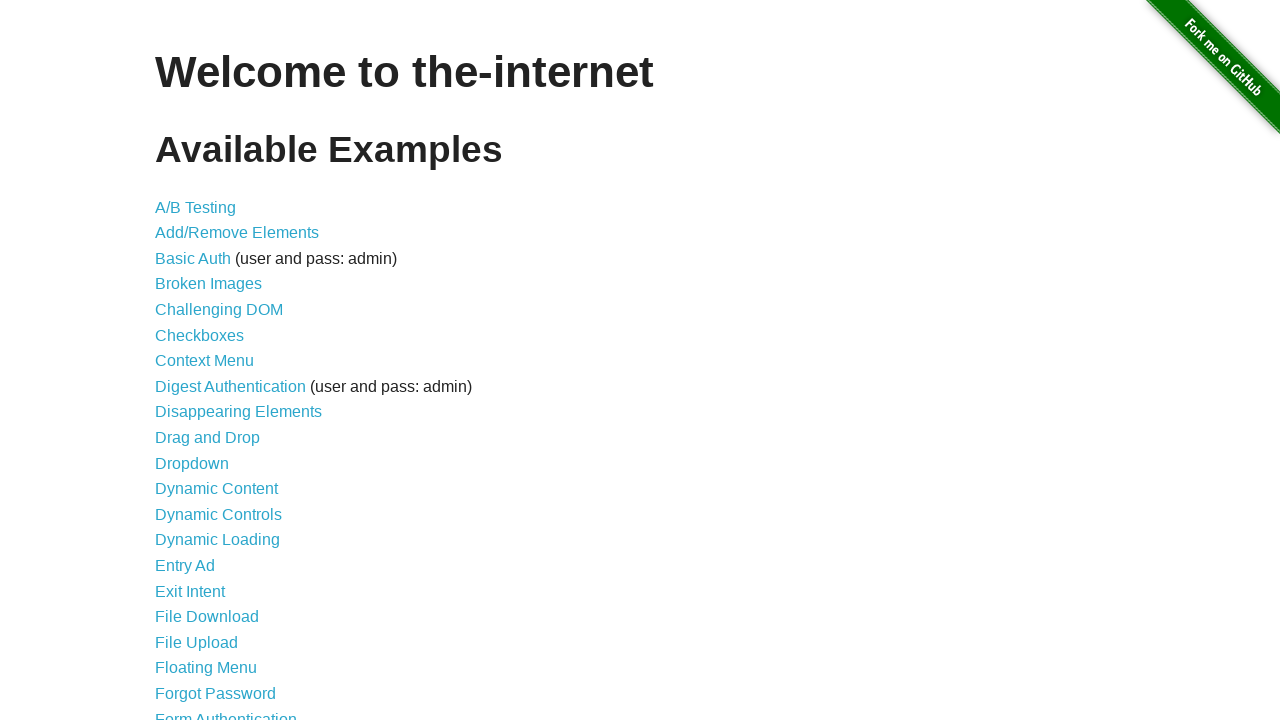

Navigated to the-internet.herokuapp.com home page
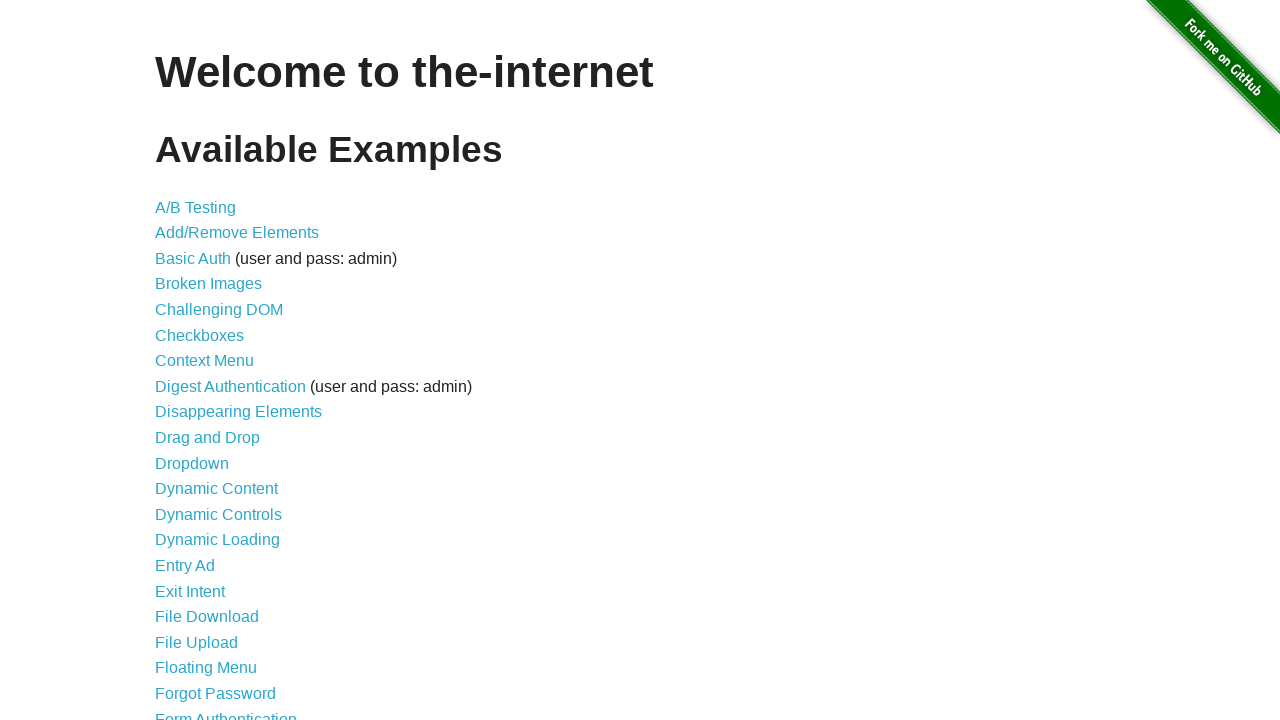

Clicked Dynamic Loading link at (218, 540) on internal:role=link[name="Dynamic Loading"i]
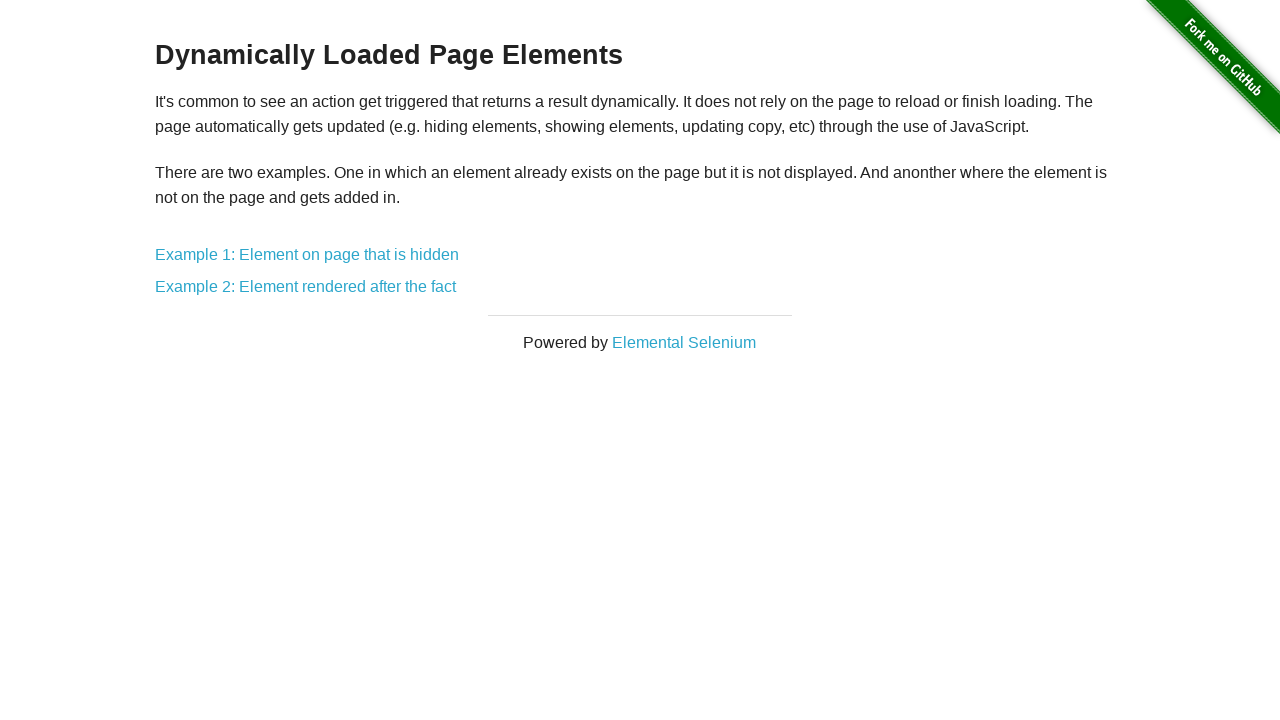

Clicked Example 1: Element on page that is hidden link at (307, 255) on internal:role=link[name="Example 1: Element on page that is hidden"i]
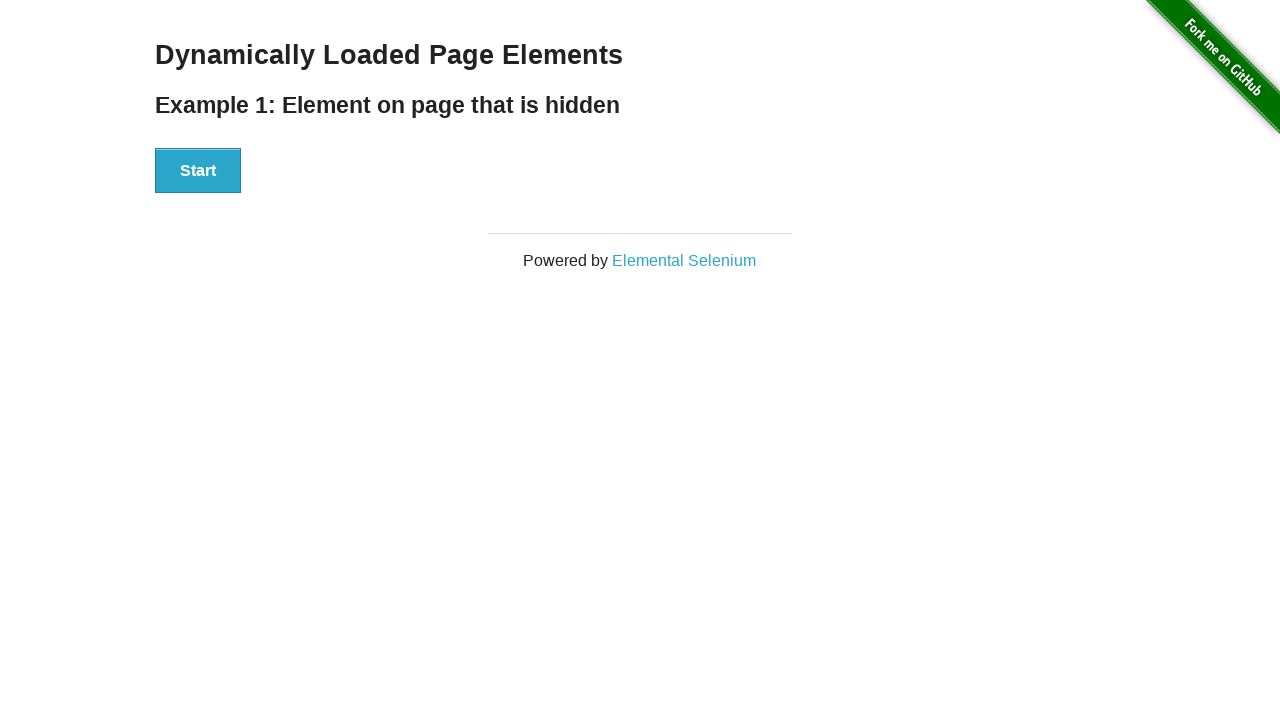

Clicked Start button to trigger dynamic loading at (198, 171) on internal:role=button[name="Start"i]
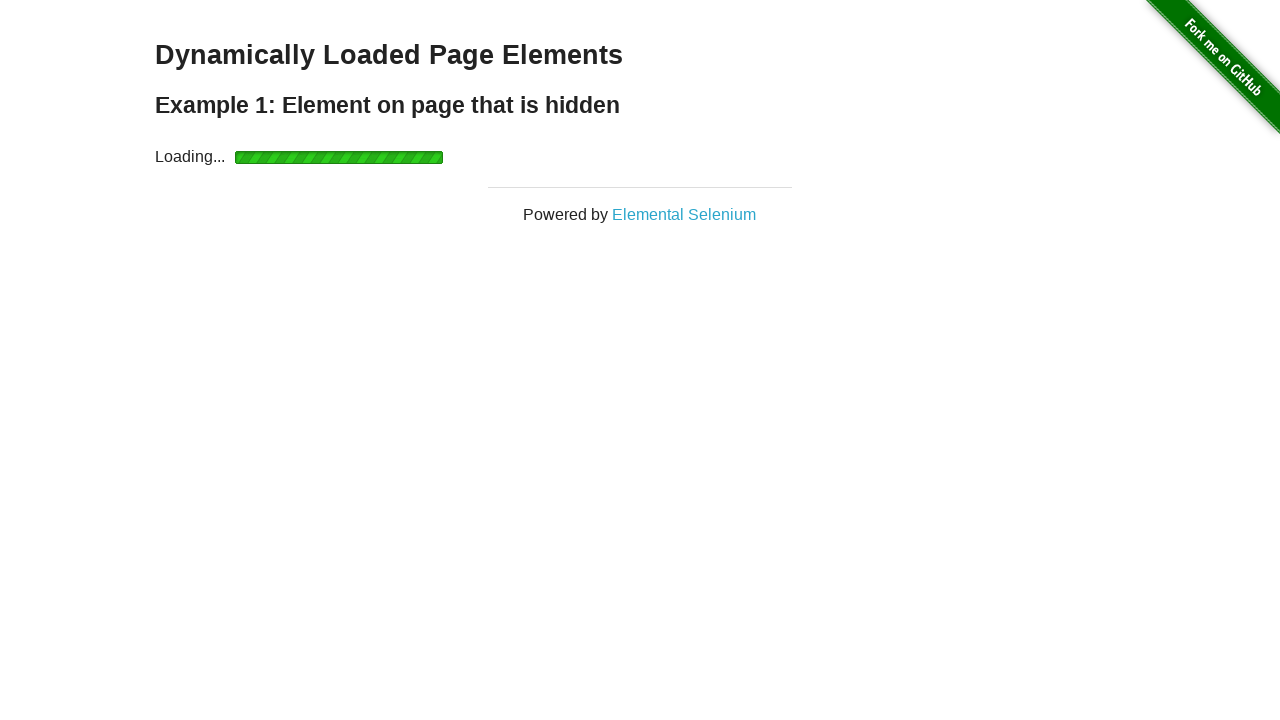

Hello World! heading appeared after dynamic loading completed
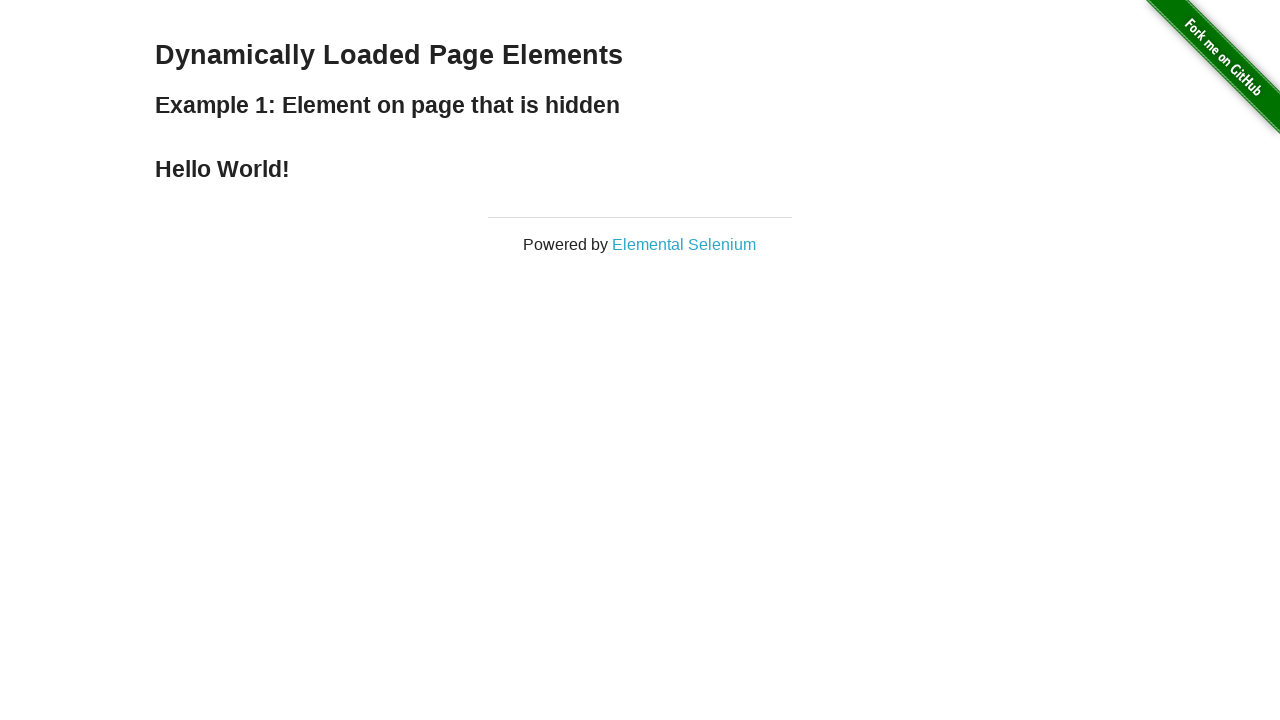

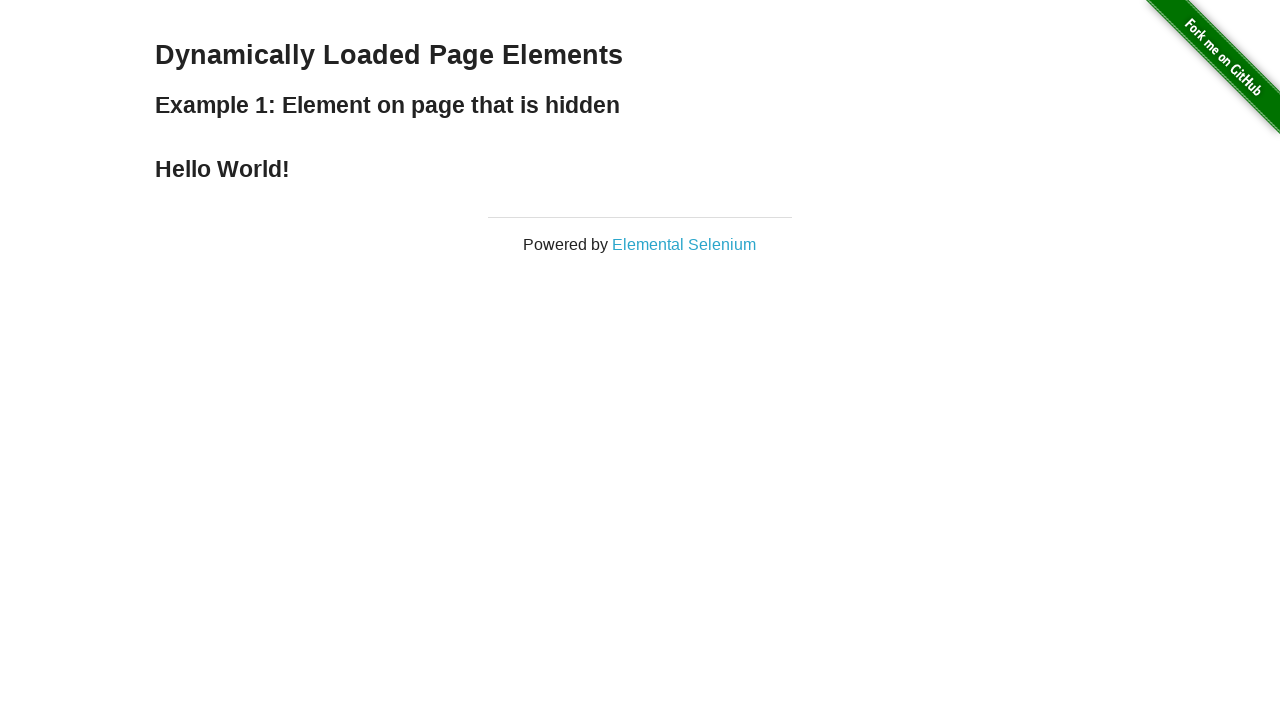